Selects options from dropdown menus including single and multi-select dropdowns

Starting URL: https://demoqa.com/select-menu

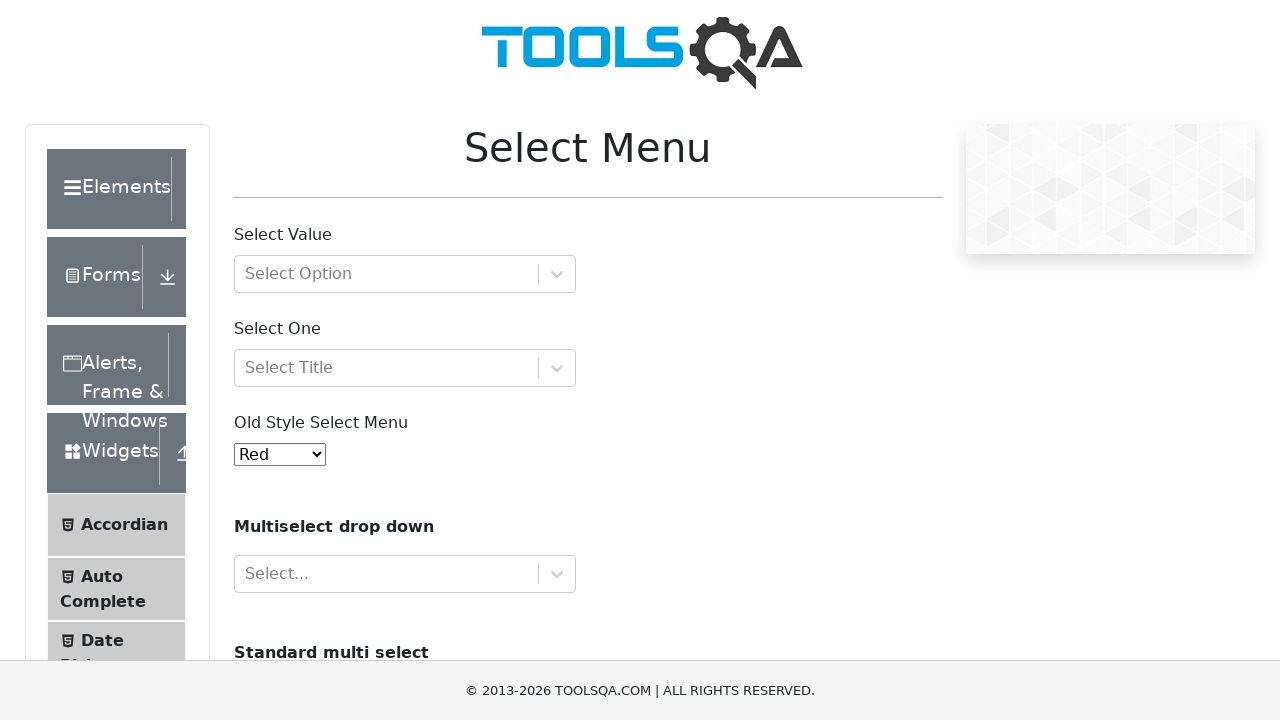

Selected option '1' from old style dropdown menu on #oldSelectMenu
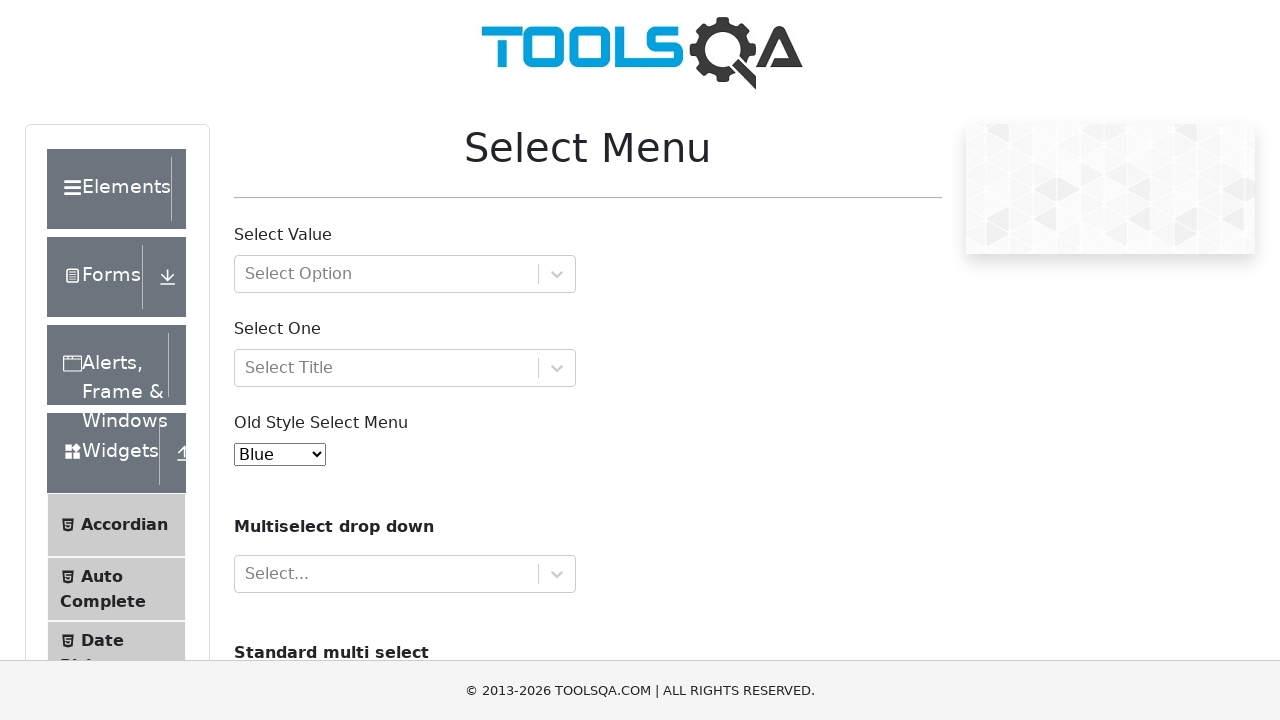

Selected multiple options 'volvo' and 'audi' from cars dropdown on #cars
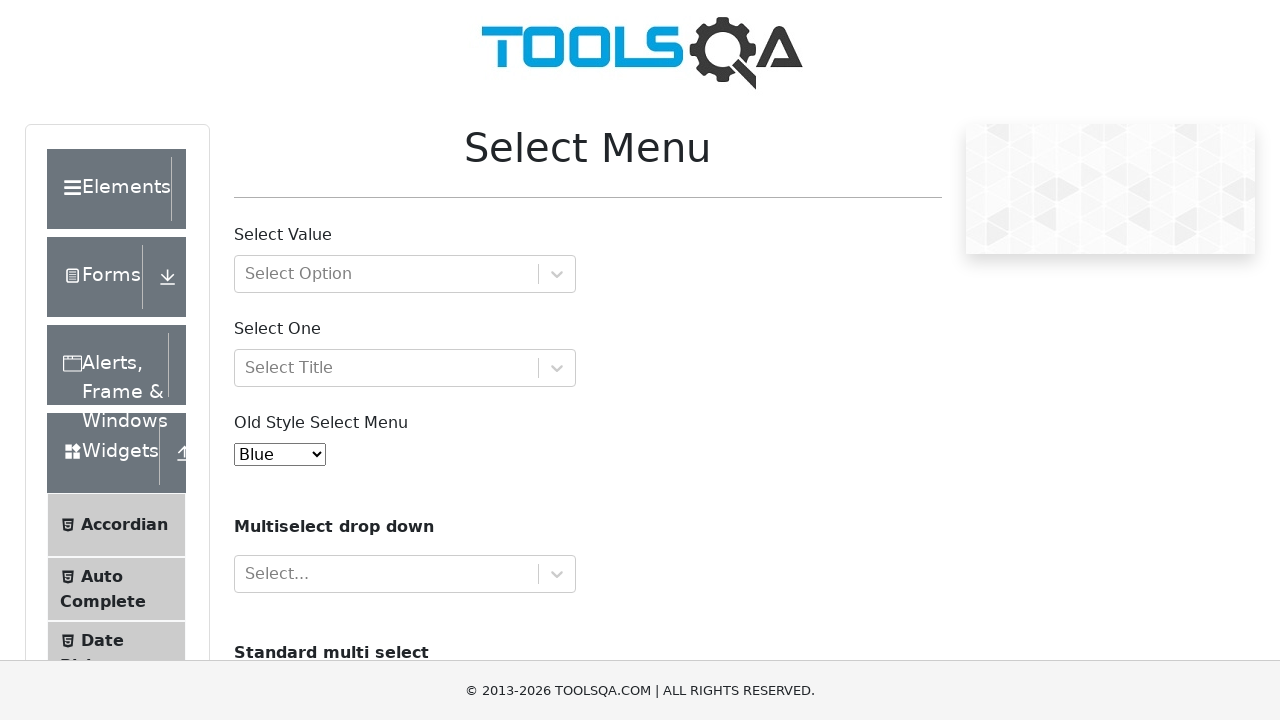

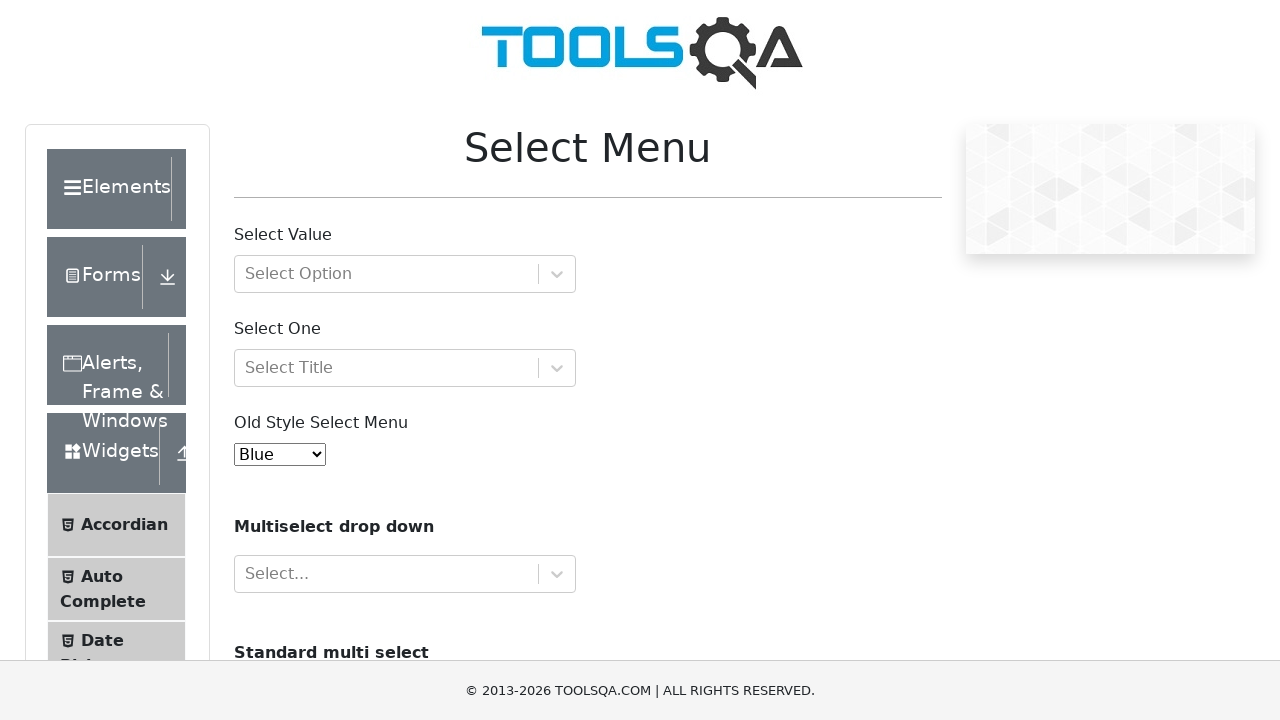